Tests right-click button functionality and verifies the success message appears.

Starting URL: https://demoqa.com/buttons

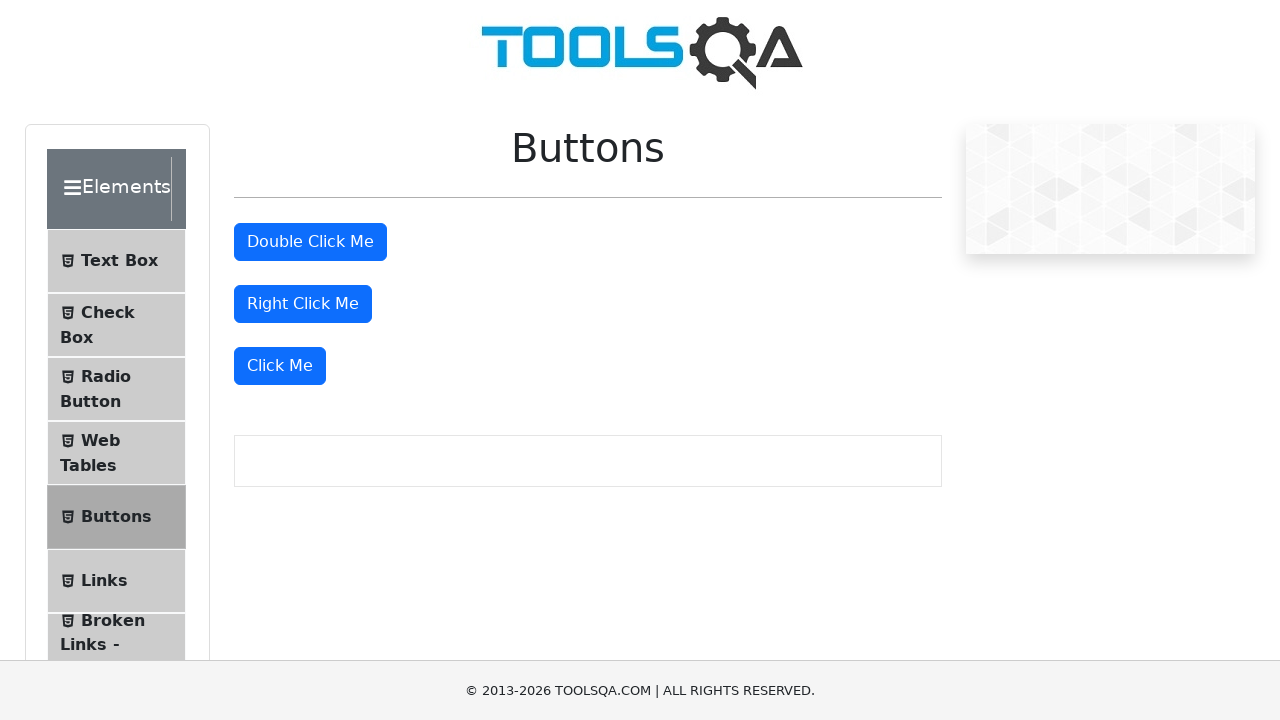

Navigated to Buttons demo page at https://demoqa.com/buttons
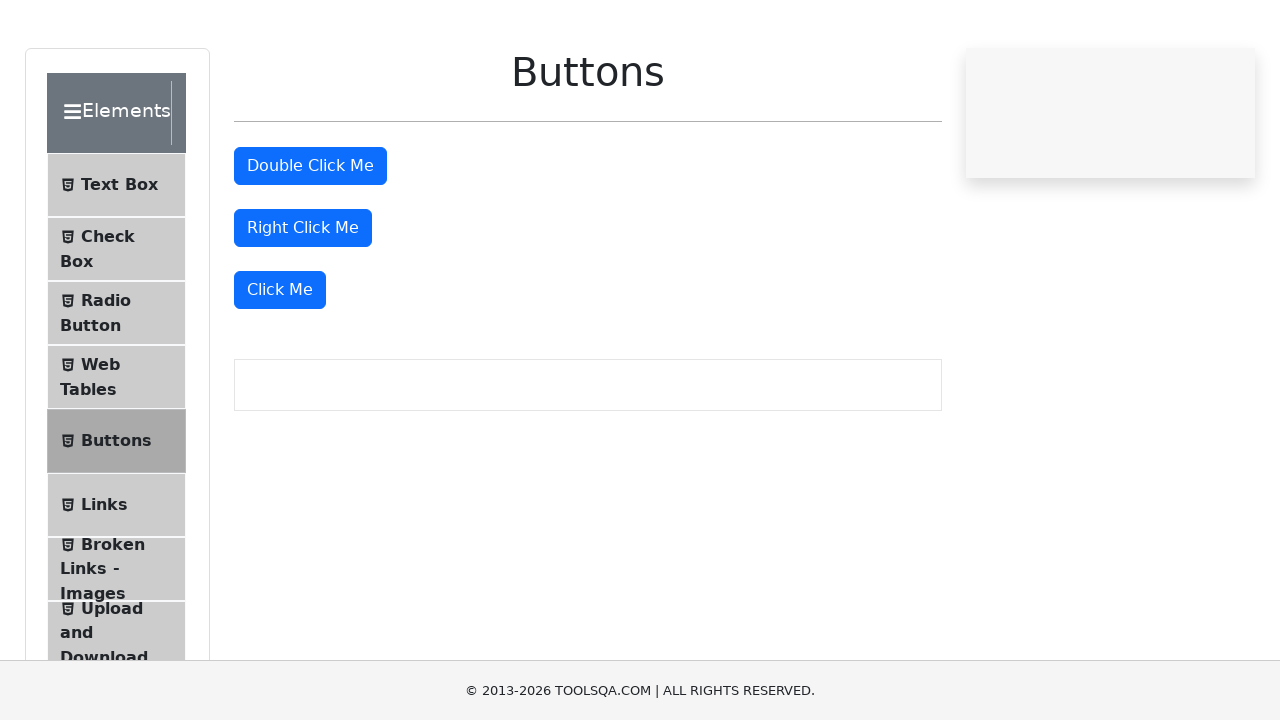

Right-clicked the right-click button element at (303, 304) on #rightClickBtn
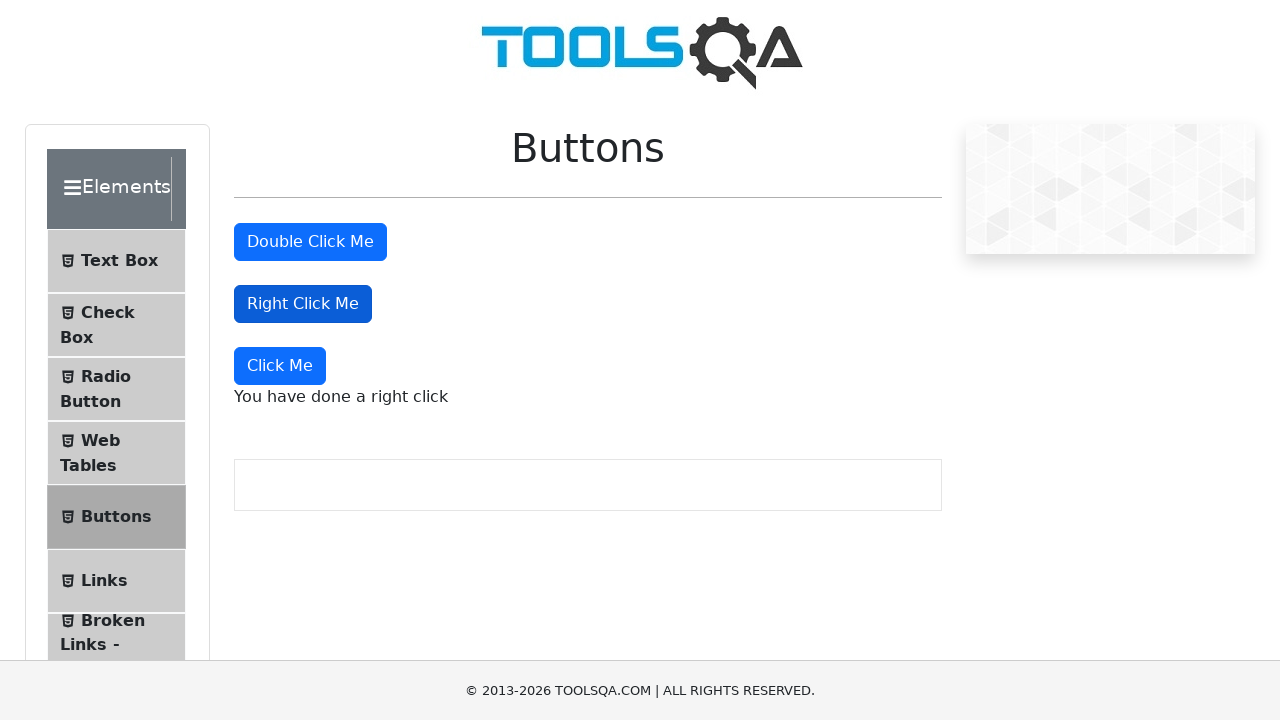

Right-click success message appeared on the page
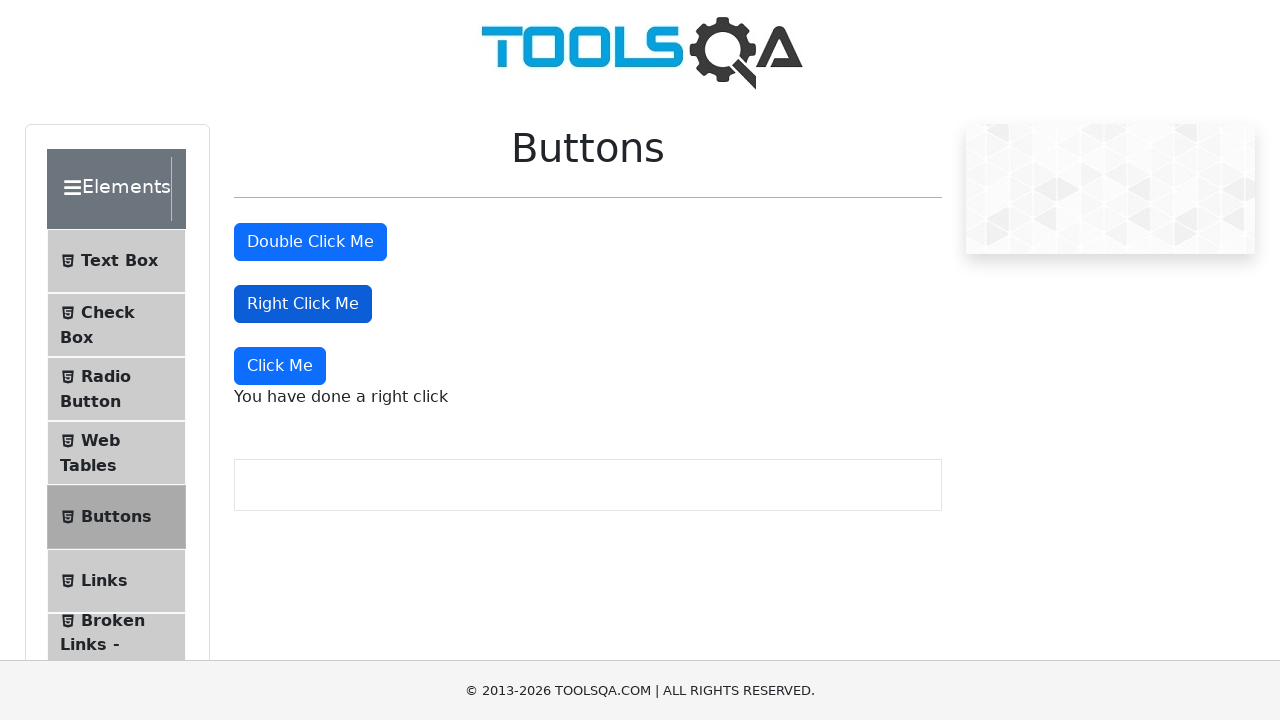

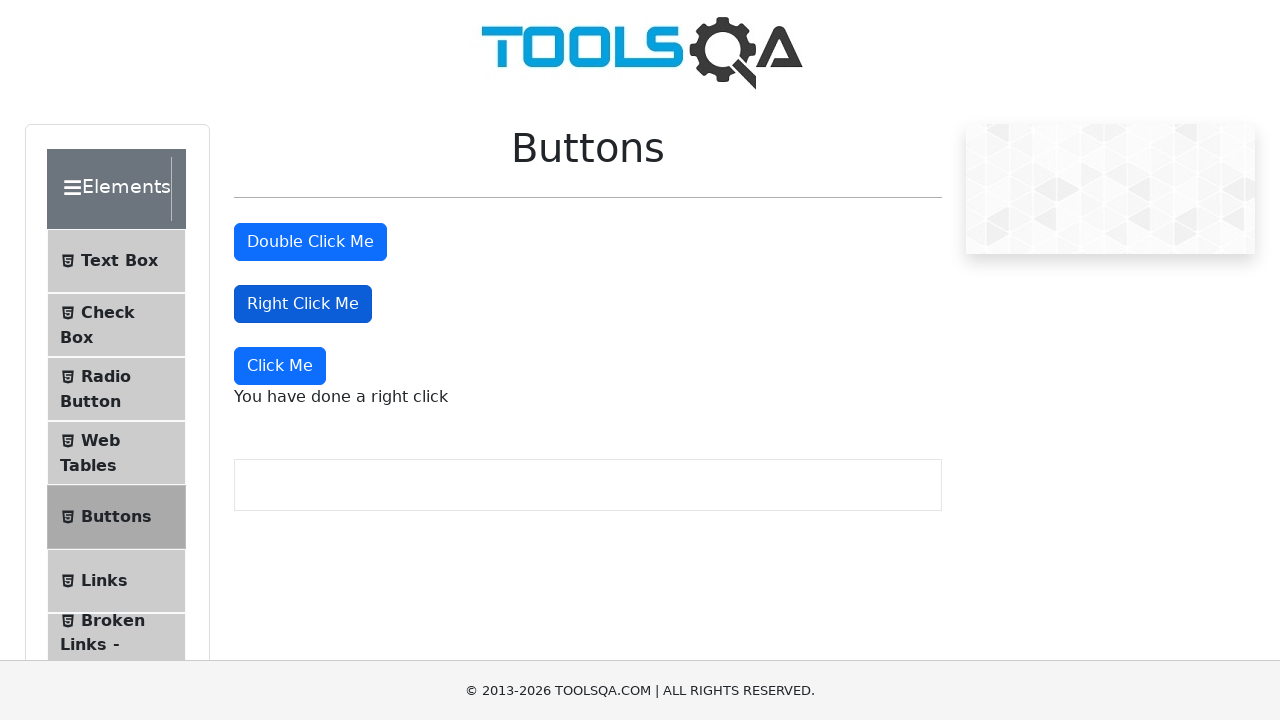